Tests mouse interactions on a demo page by clicking an element and performing mouse button actions

Starting URL: https://awesomeqa.com/selenium/mouse_interaction.html

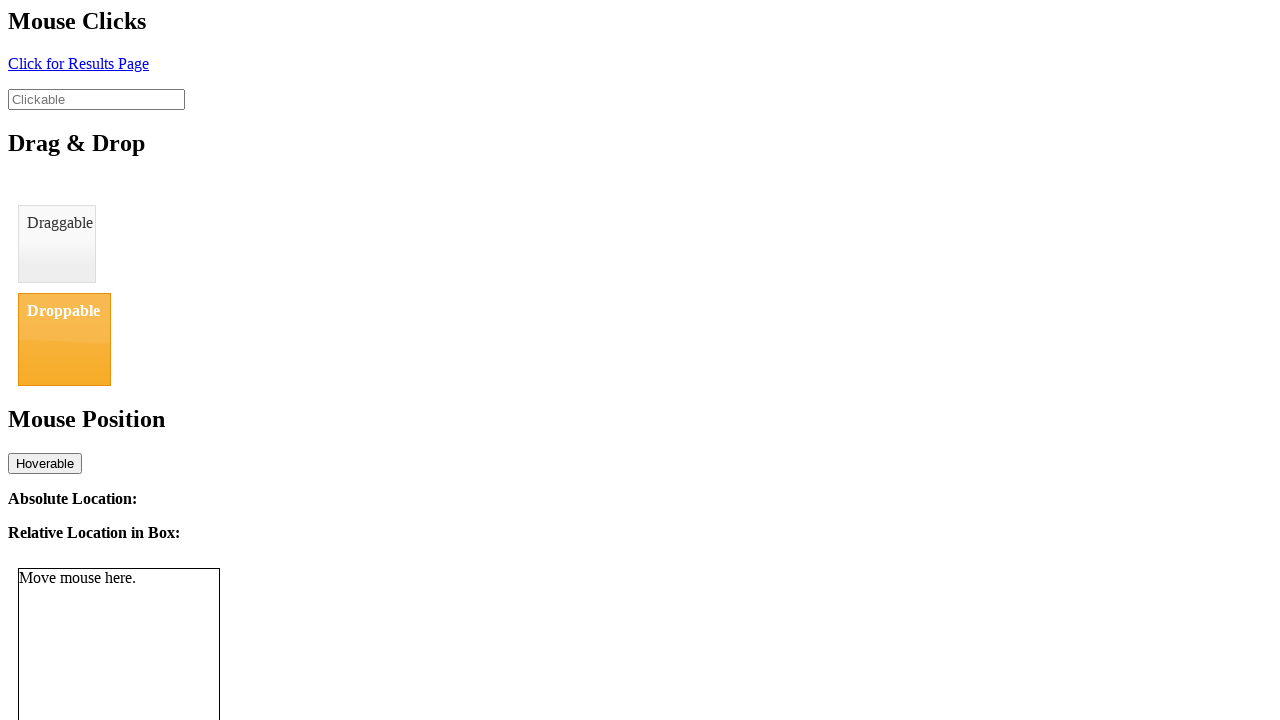

Clicked element with ID 'click' at (78, 63) on #click
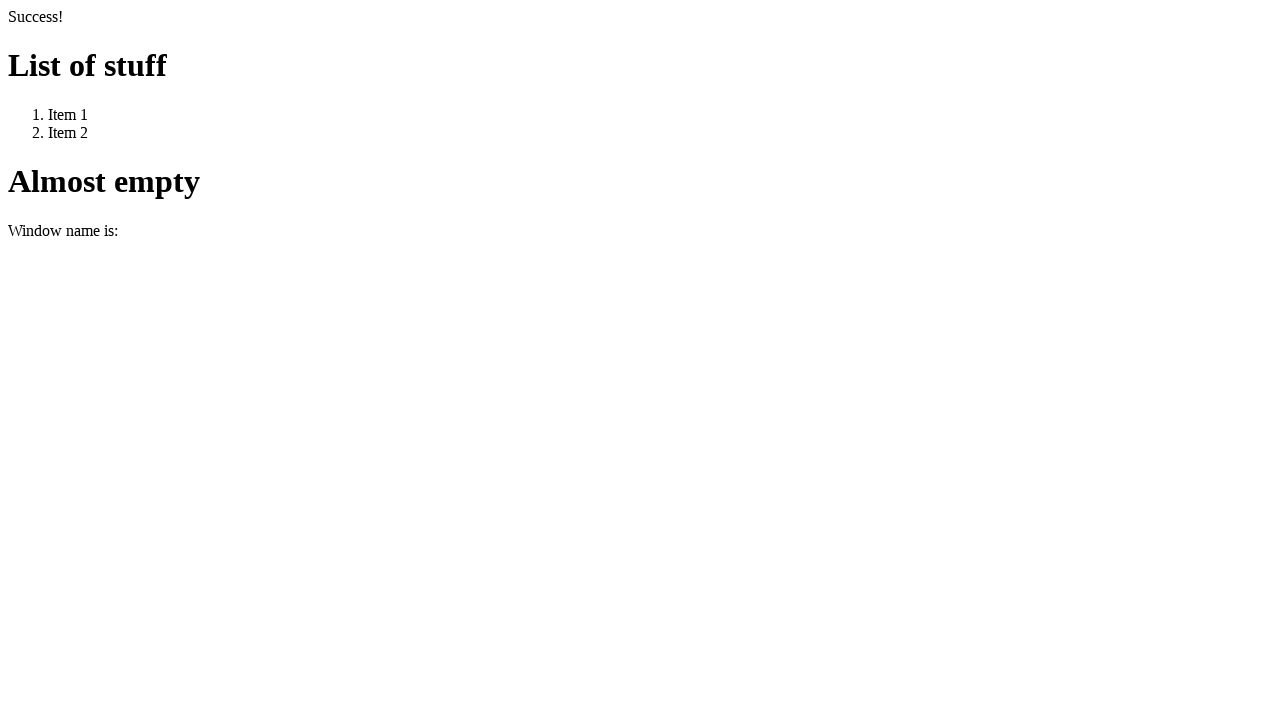

Navigated back using browser back button
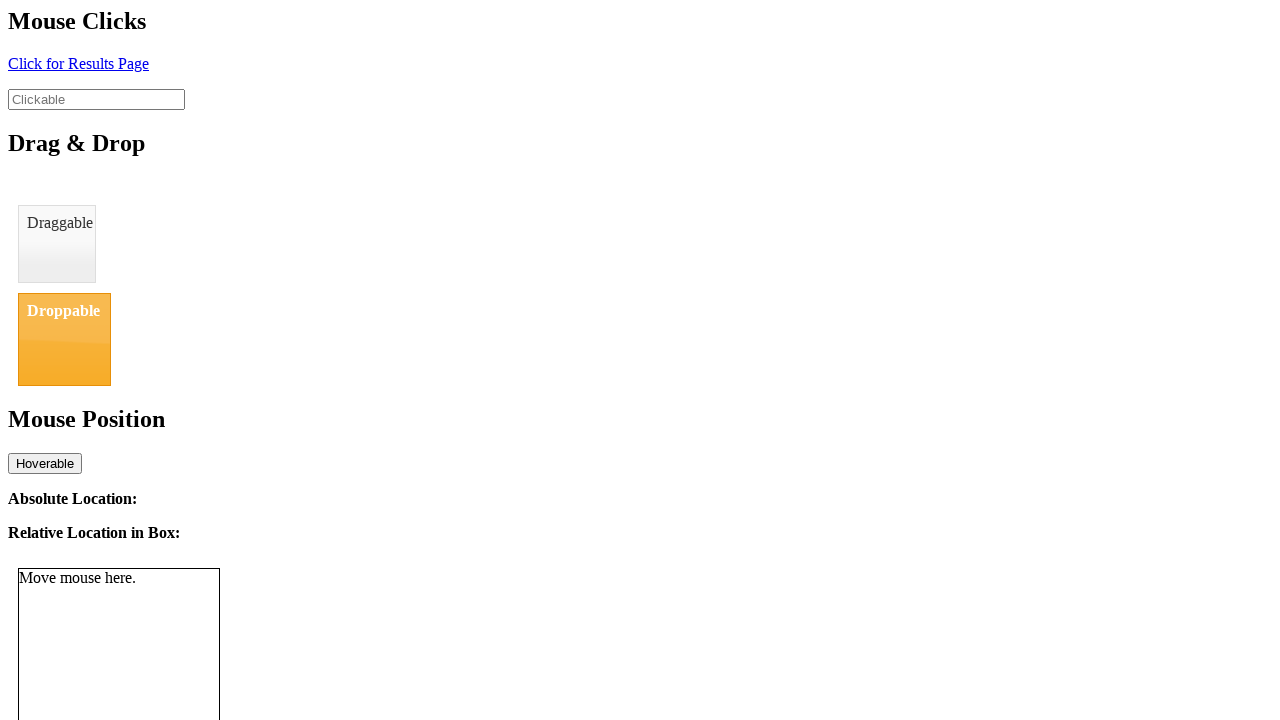

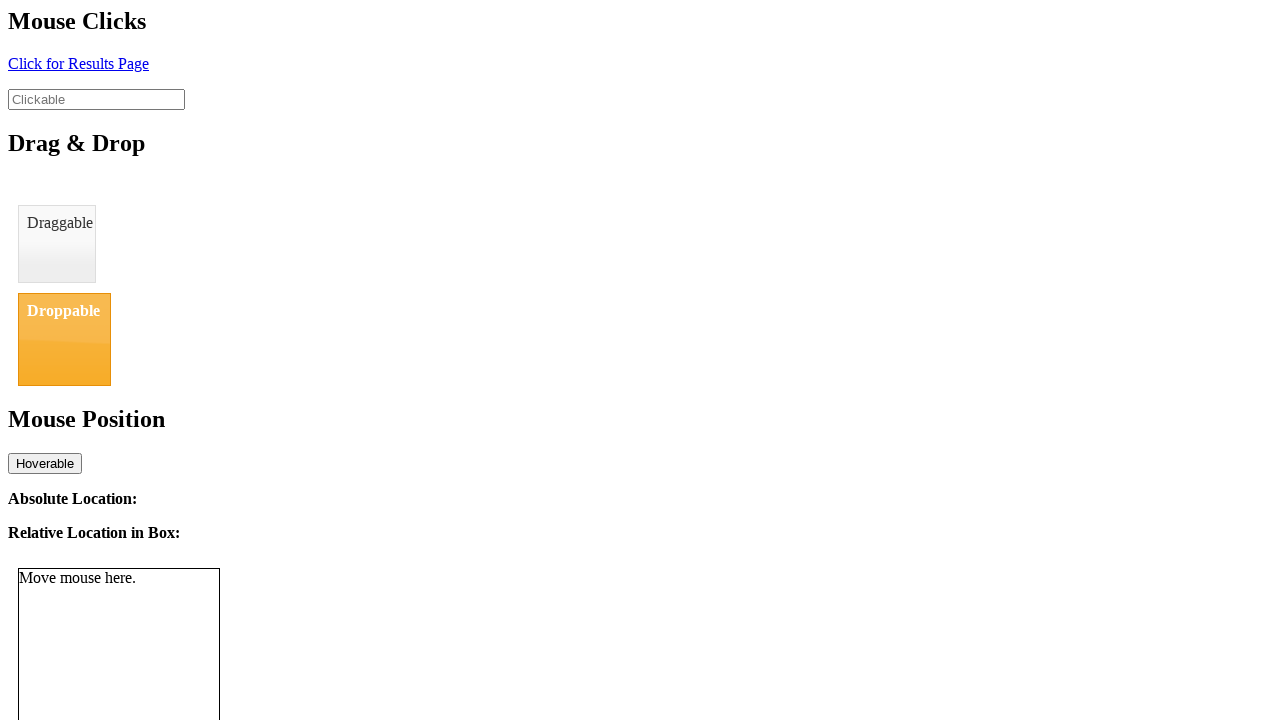